Tests multiple window handling by opening new tabs through link clicks, switching between windows, and closing tabs

Starting URL: https://demoqa.com/links

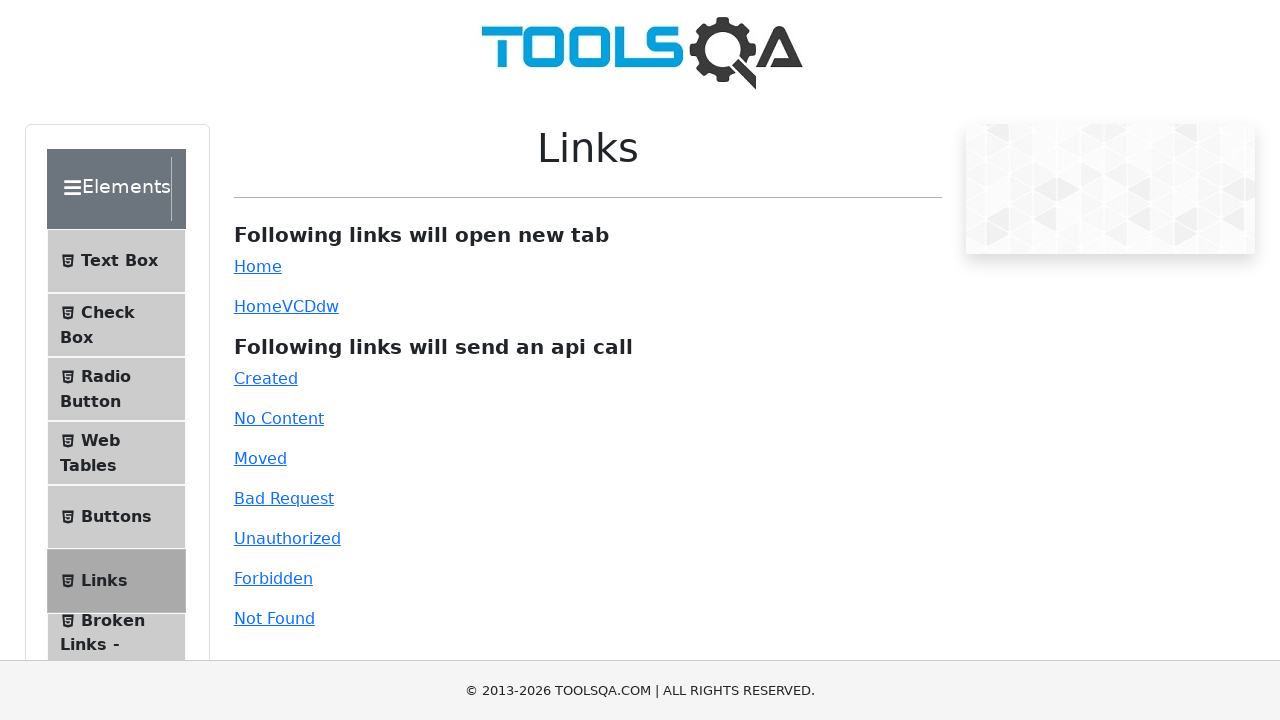

Clicked #simpleLink to open new tab at (258, 266) on #simpleLink
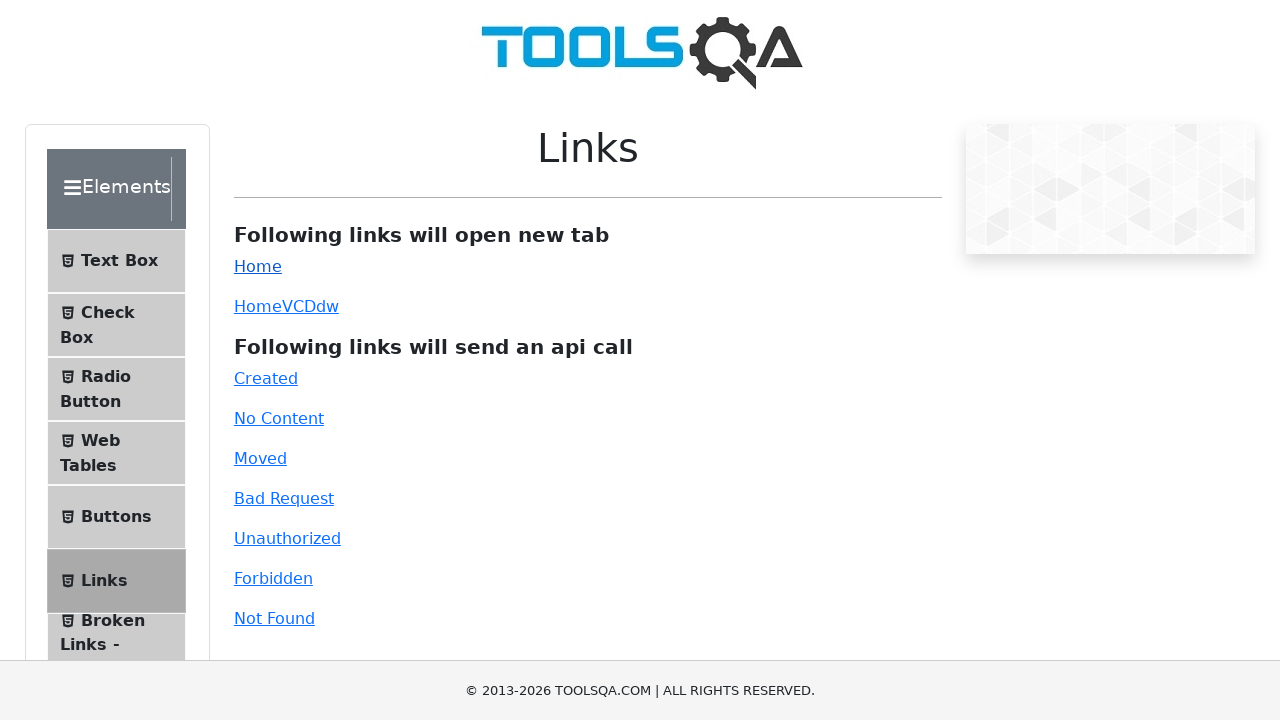

New tab opened and captured
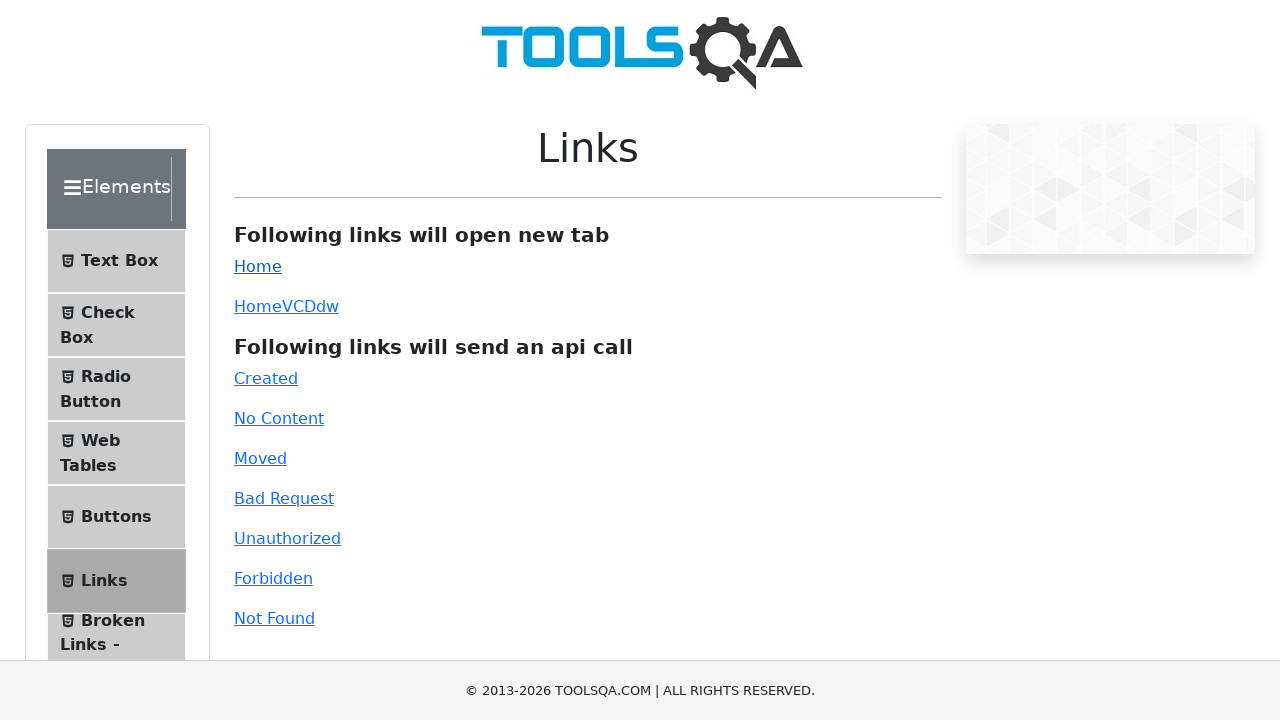

Clicked banner image to open third tab at (640, 260) on .banner-image
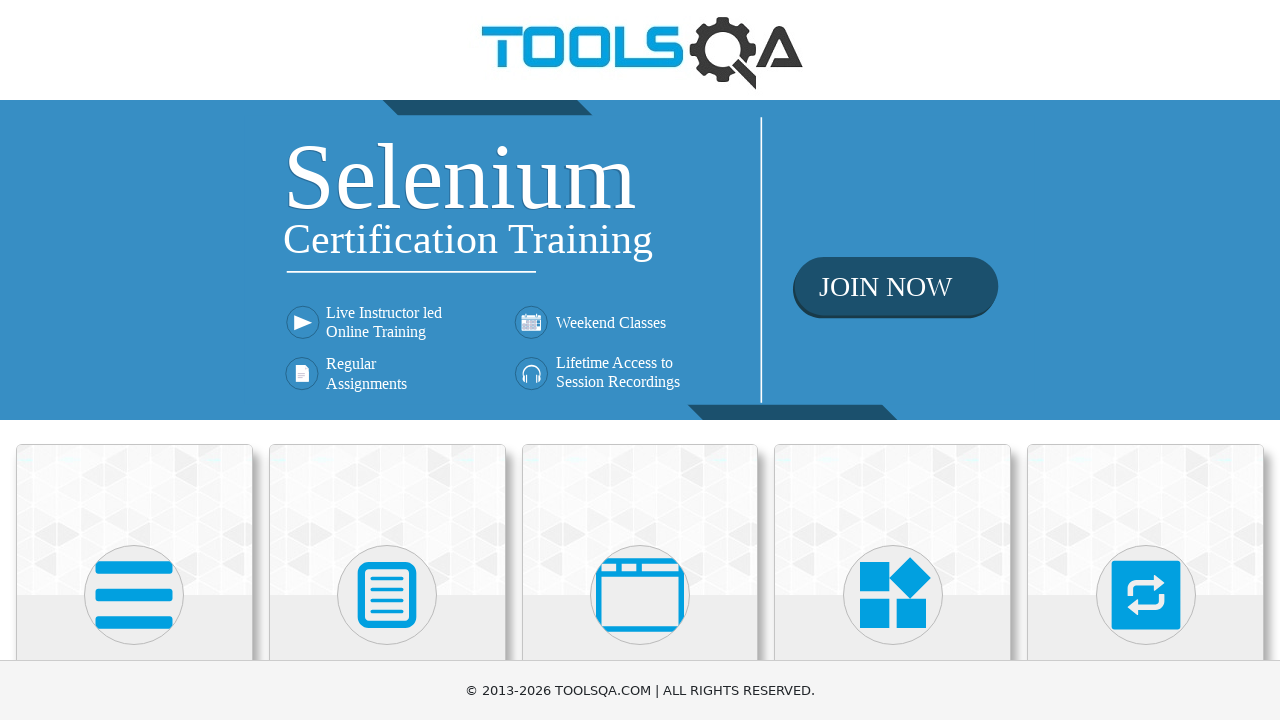

Third tab opened and captured
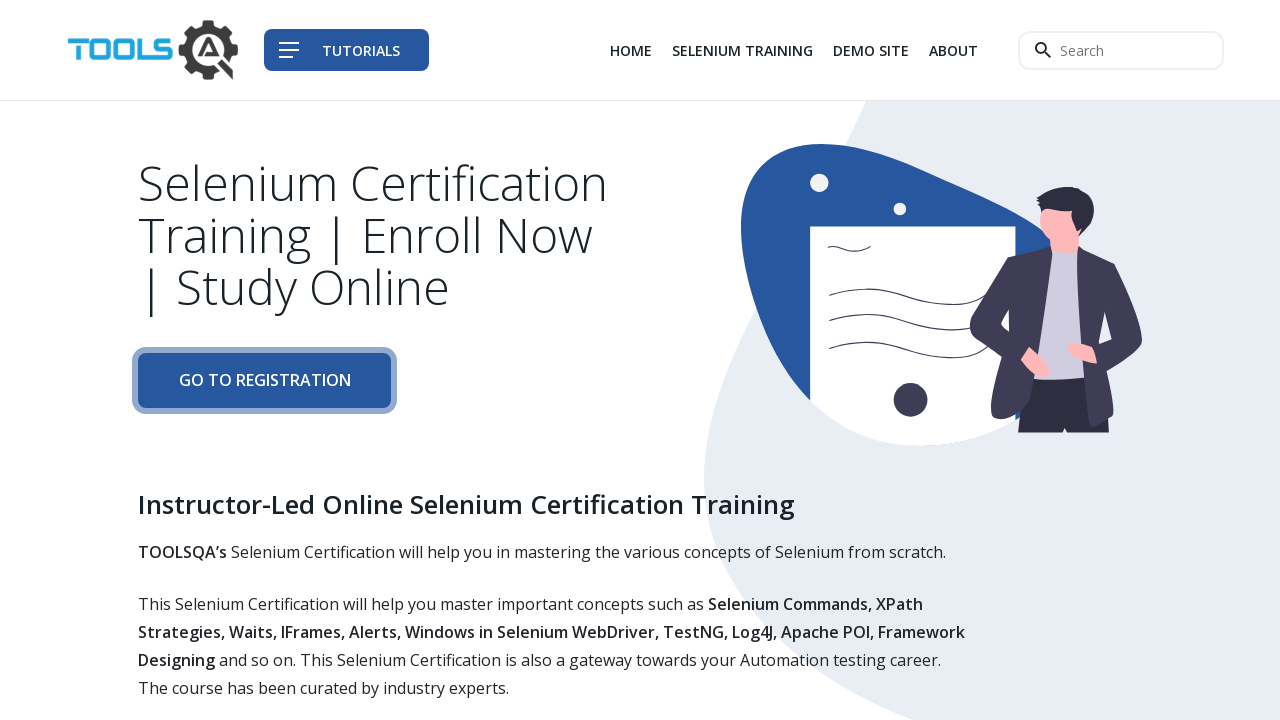

Closed the third tab
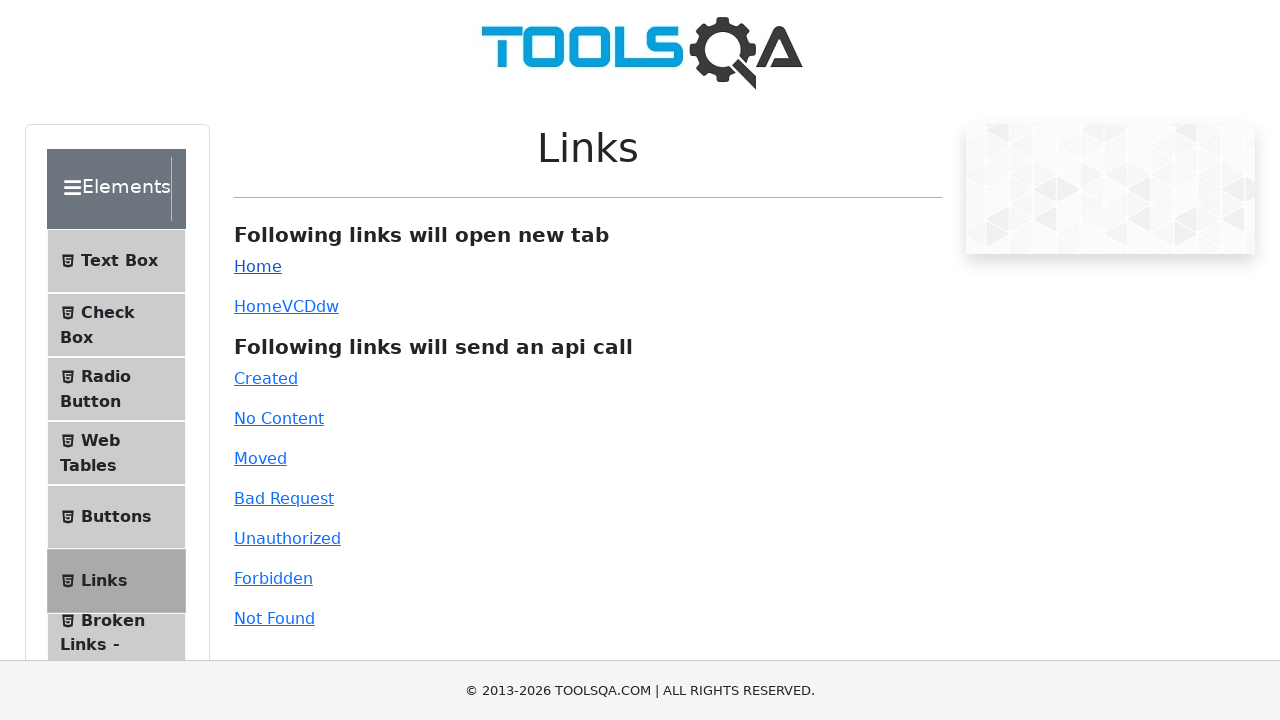

Closed the second tab
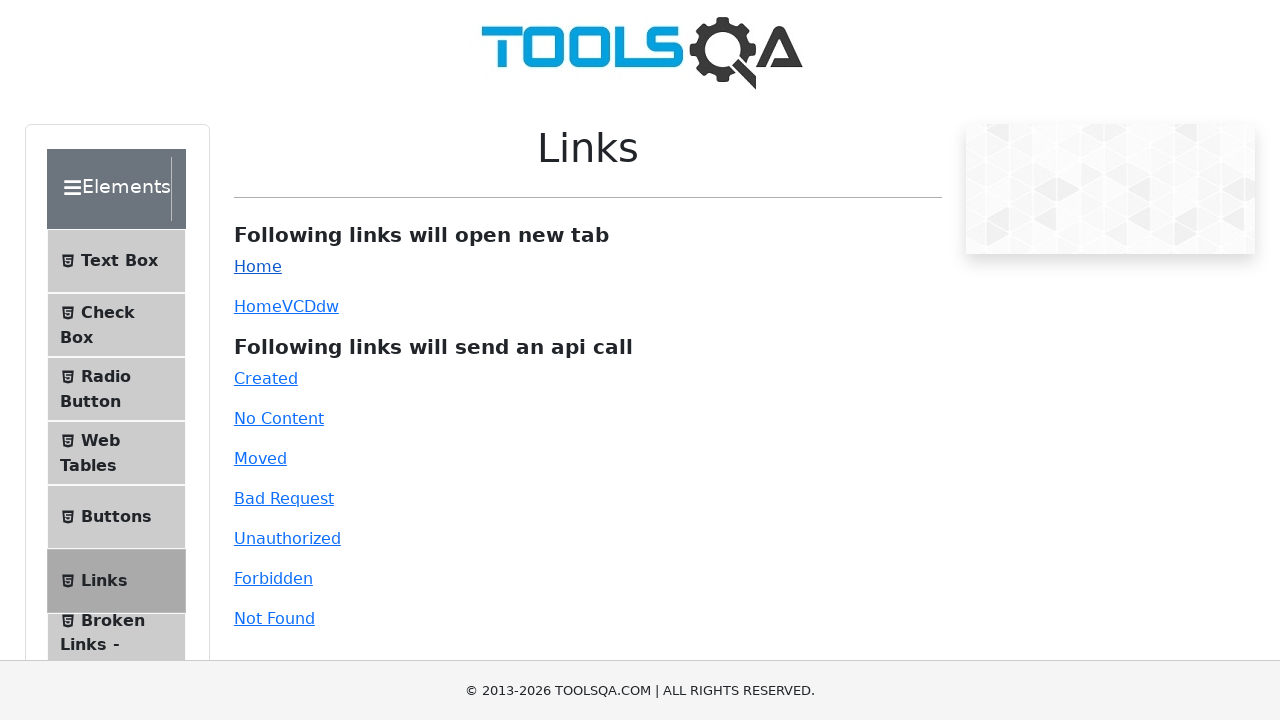

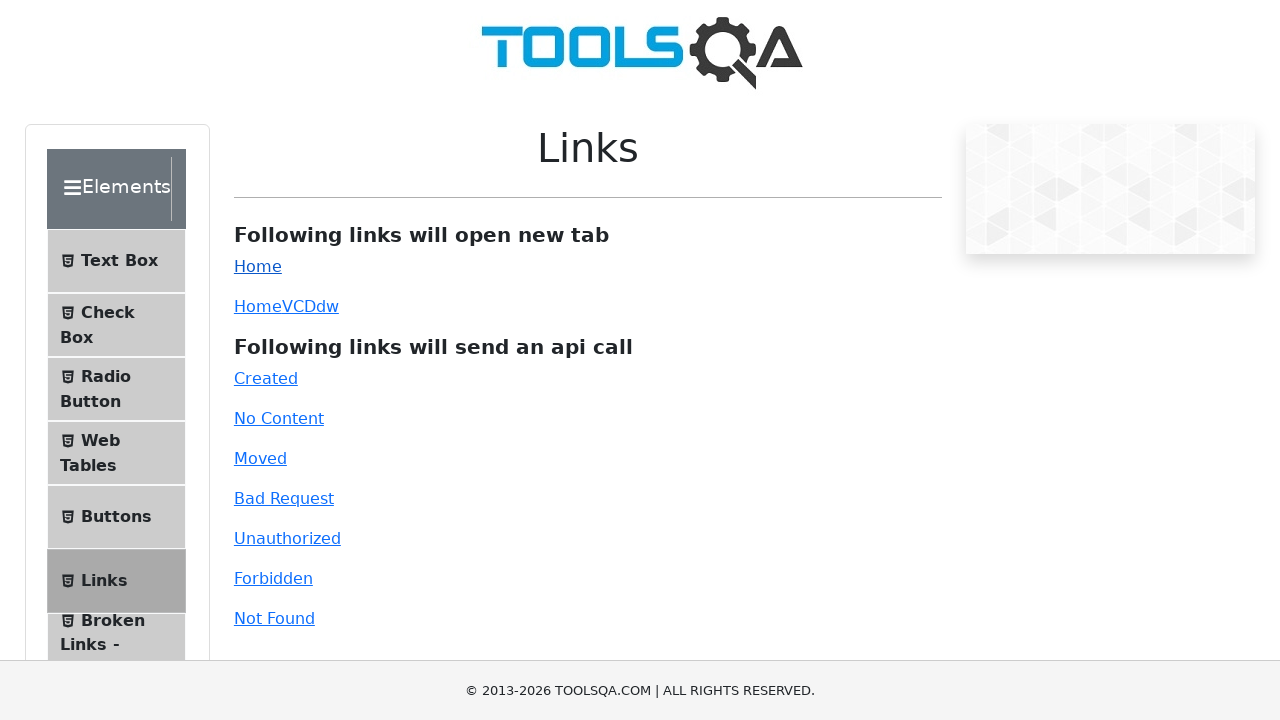